Tests filling a practice form with only mandatory fields (first name, last name, gender, mobile number) and submitting it

Starting URL: https://demoqa.com/

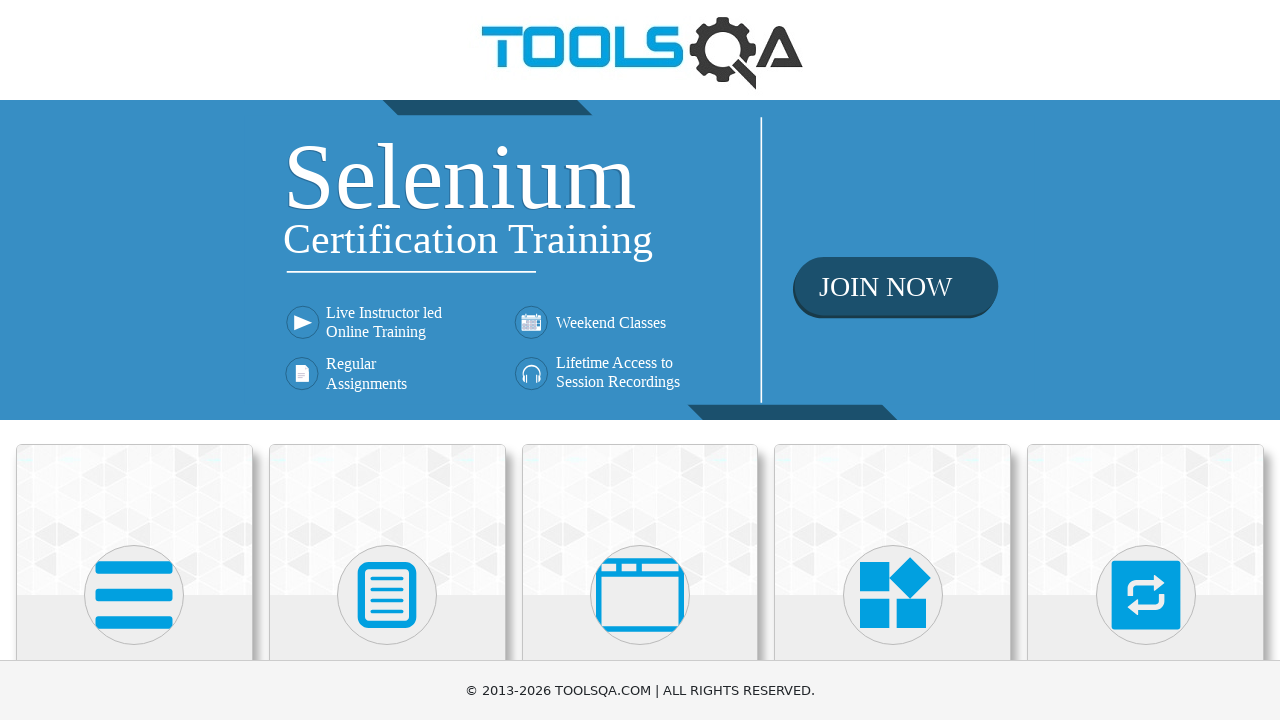

Clicked on Forms section at (387, 360) on text=Forms
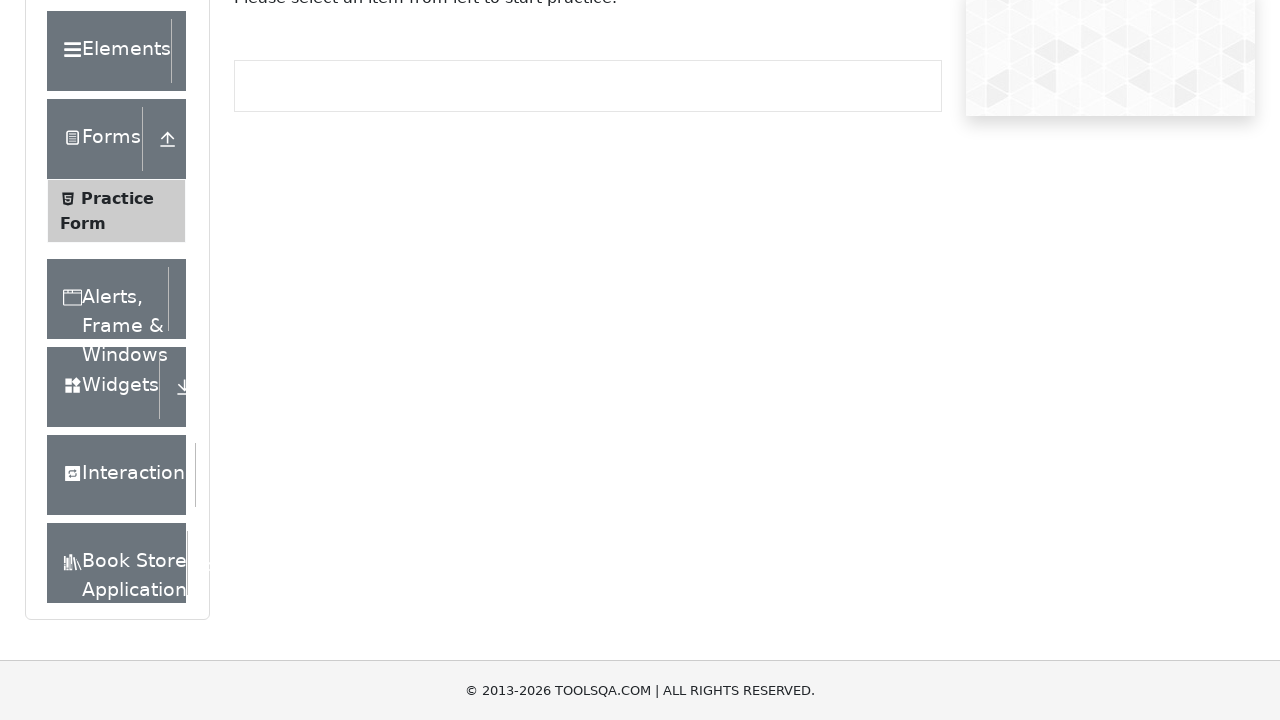

Clicked on Practice Form at (117, 336) on text=Practice Form
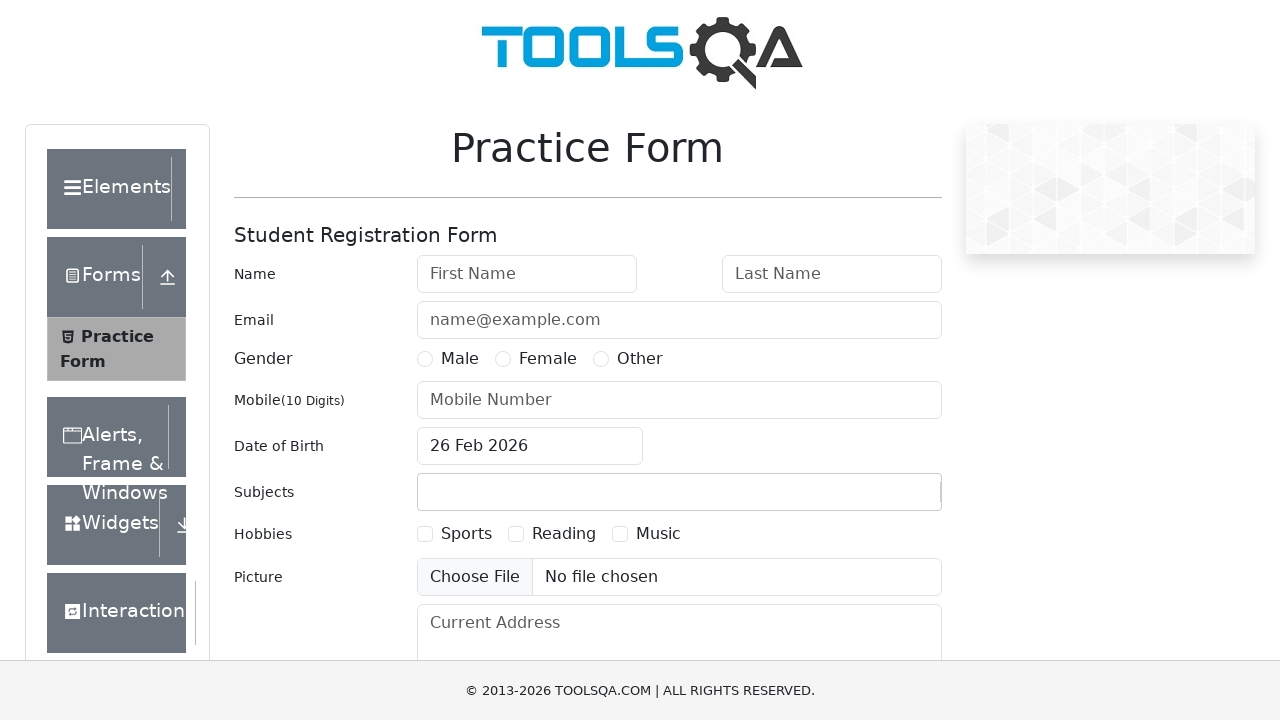

Filled first name field with 'John' on #firstName
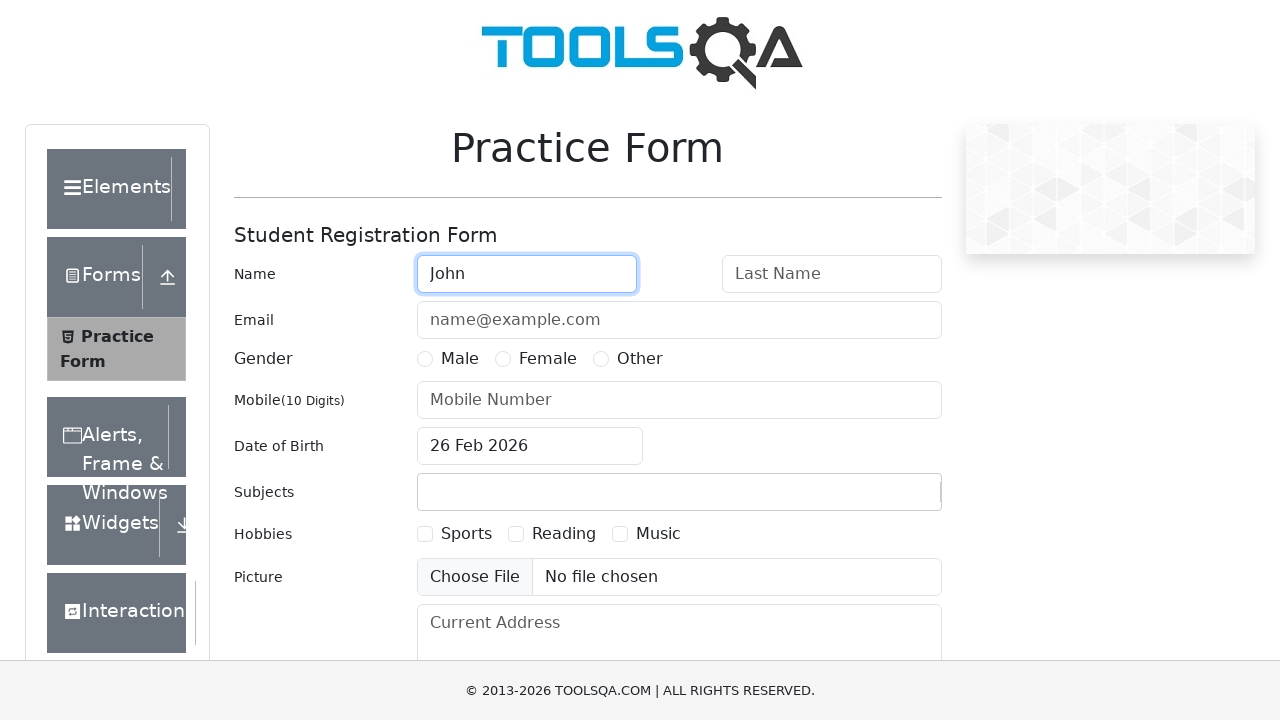

Filled last name field with 'Smith' on #lastName
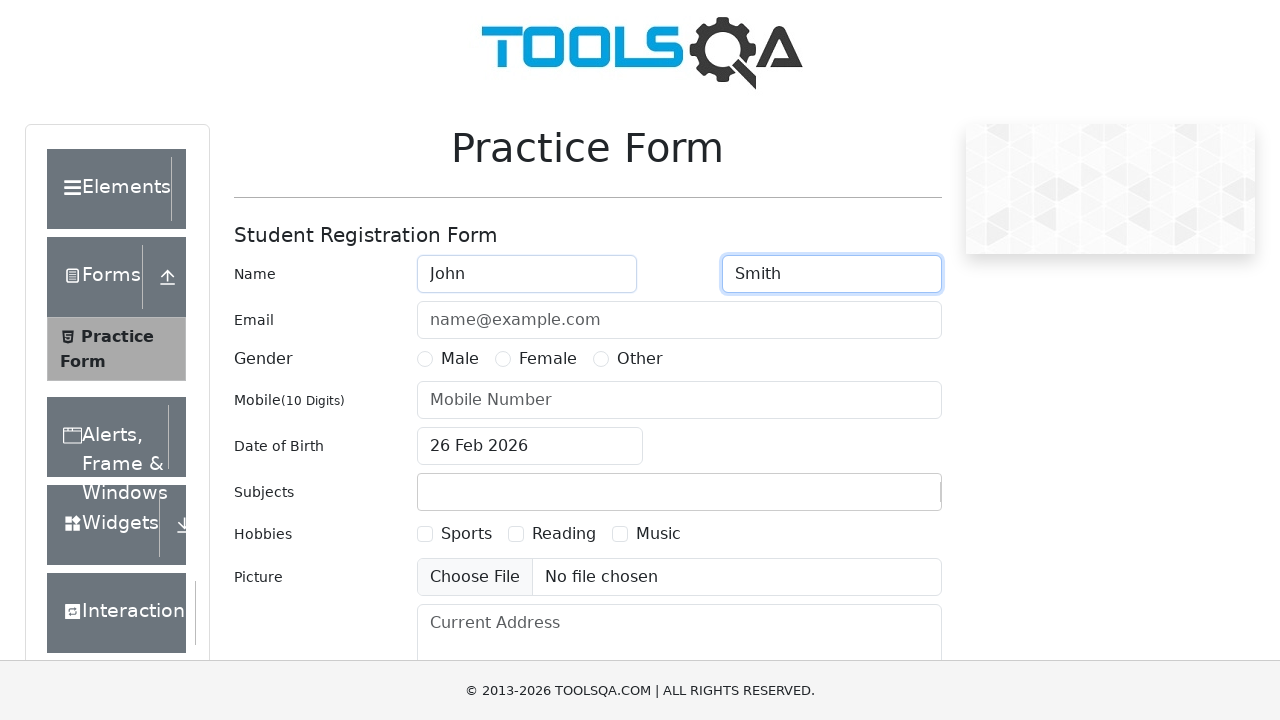

Selected Male gender radio button at (460, 359) on label[for='gender-radio-1']
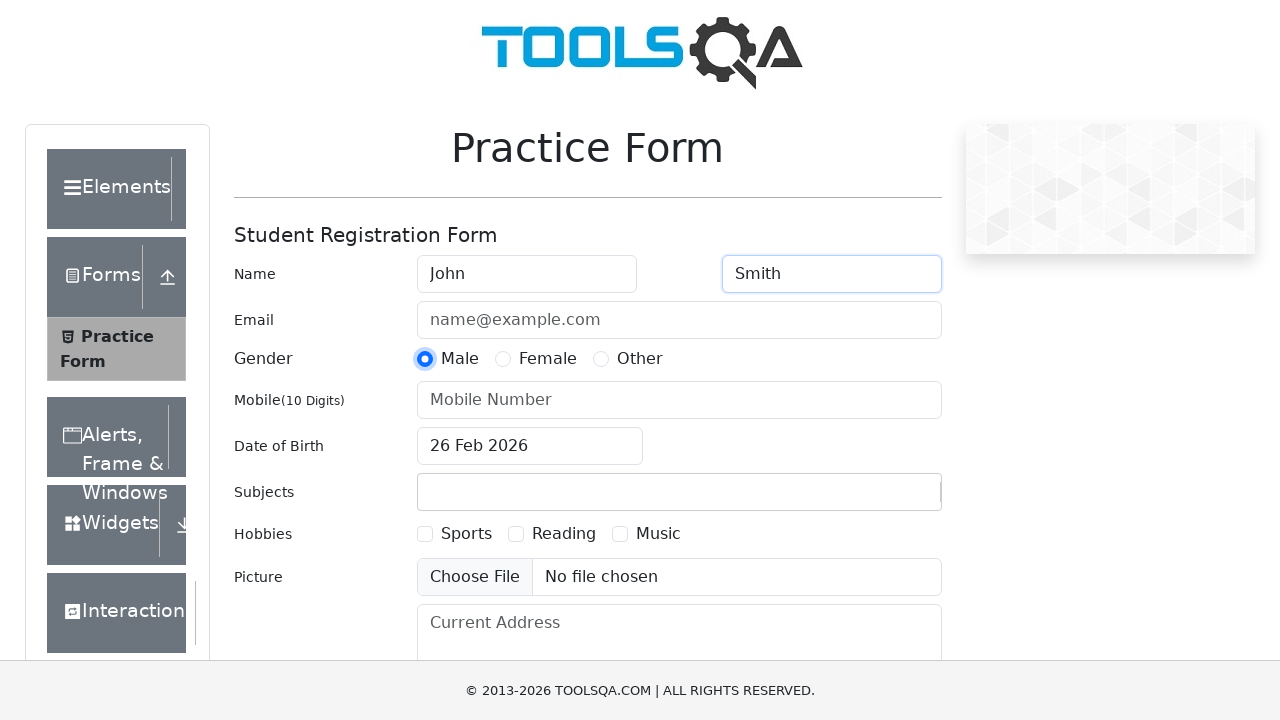

Filled mobile number field with '9876543210' on #userNumber
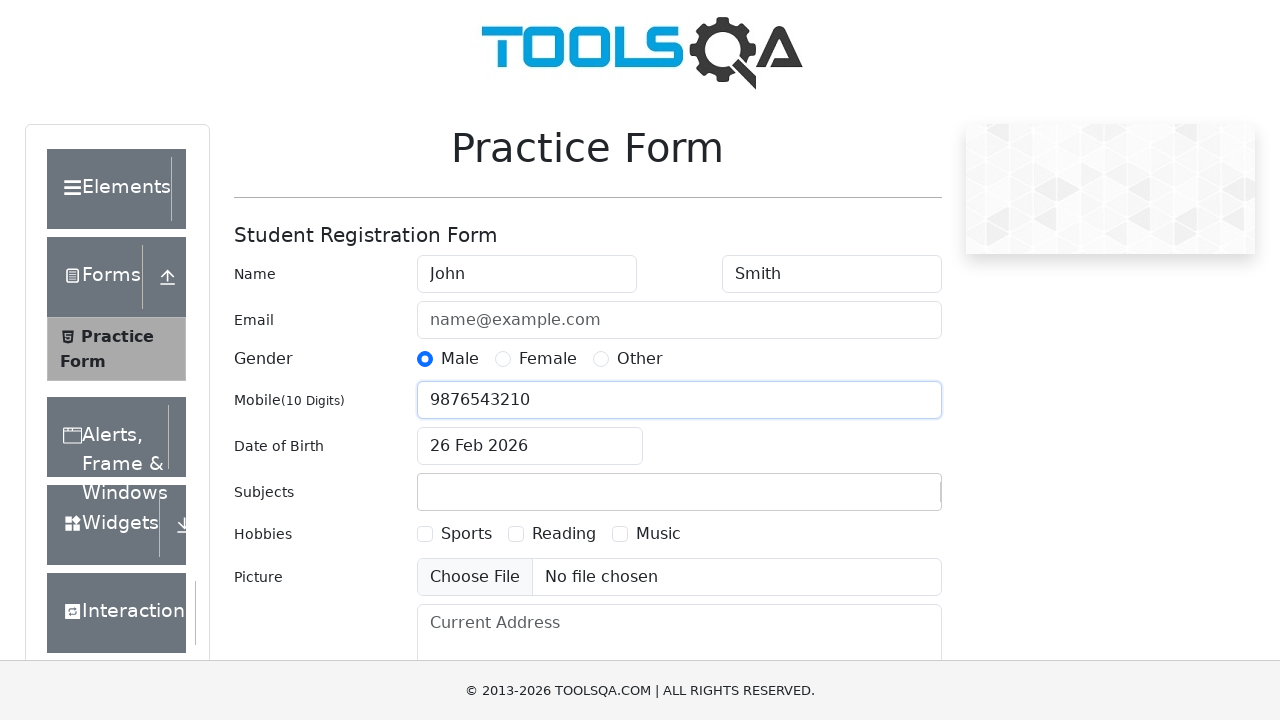

Clicked submit button to submit the form at (885, 499) on #submit
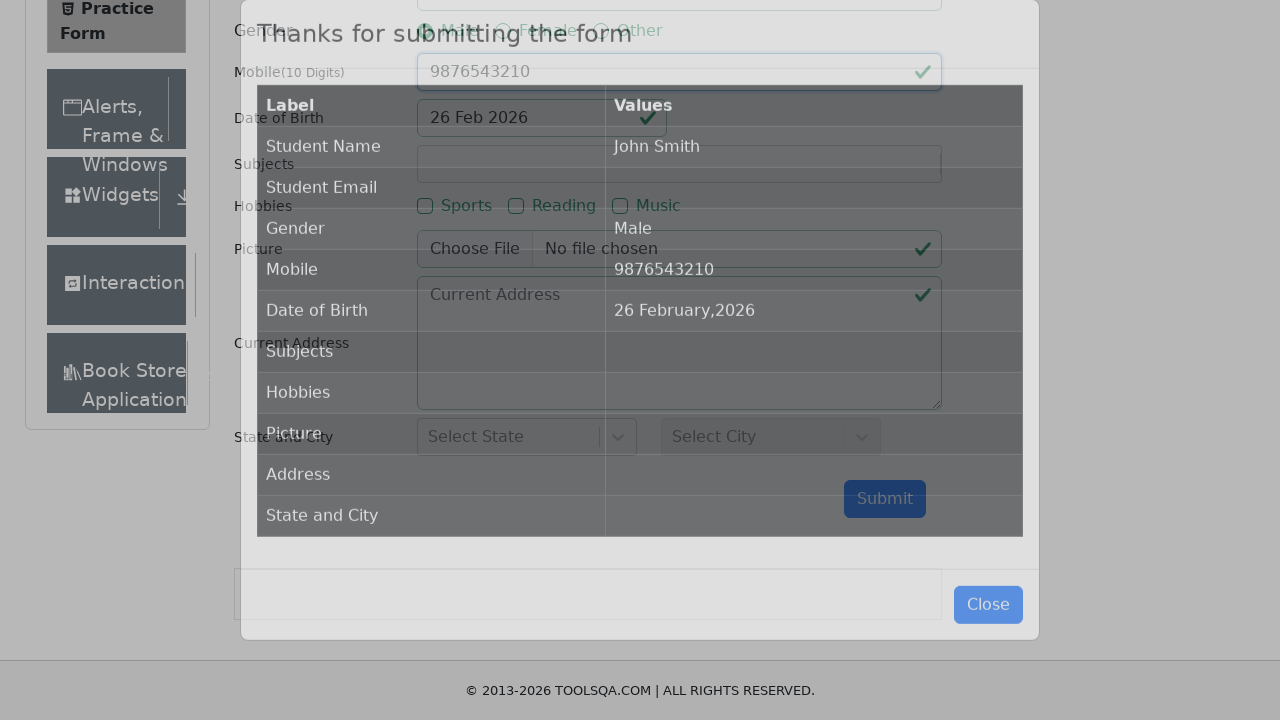

Form submission modal appeared confirming successful submission
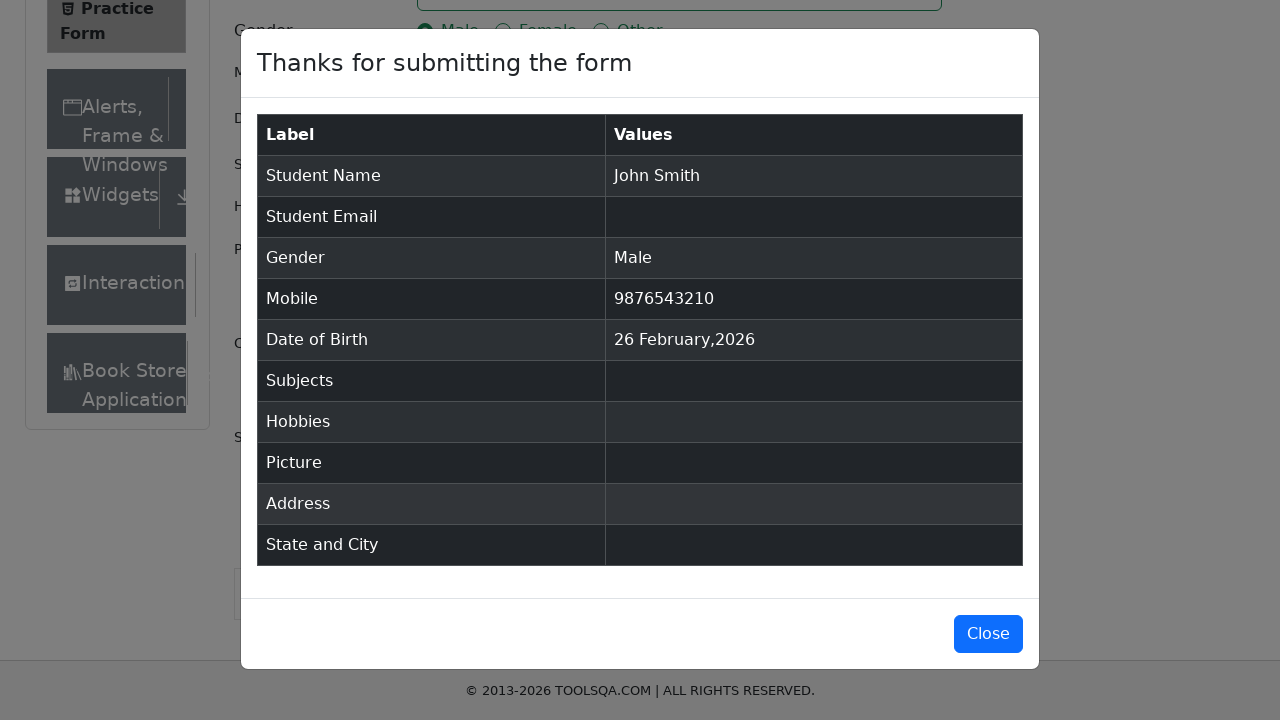

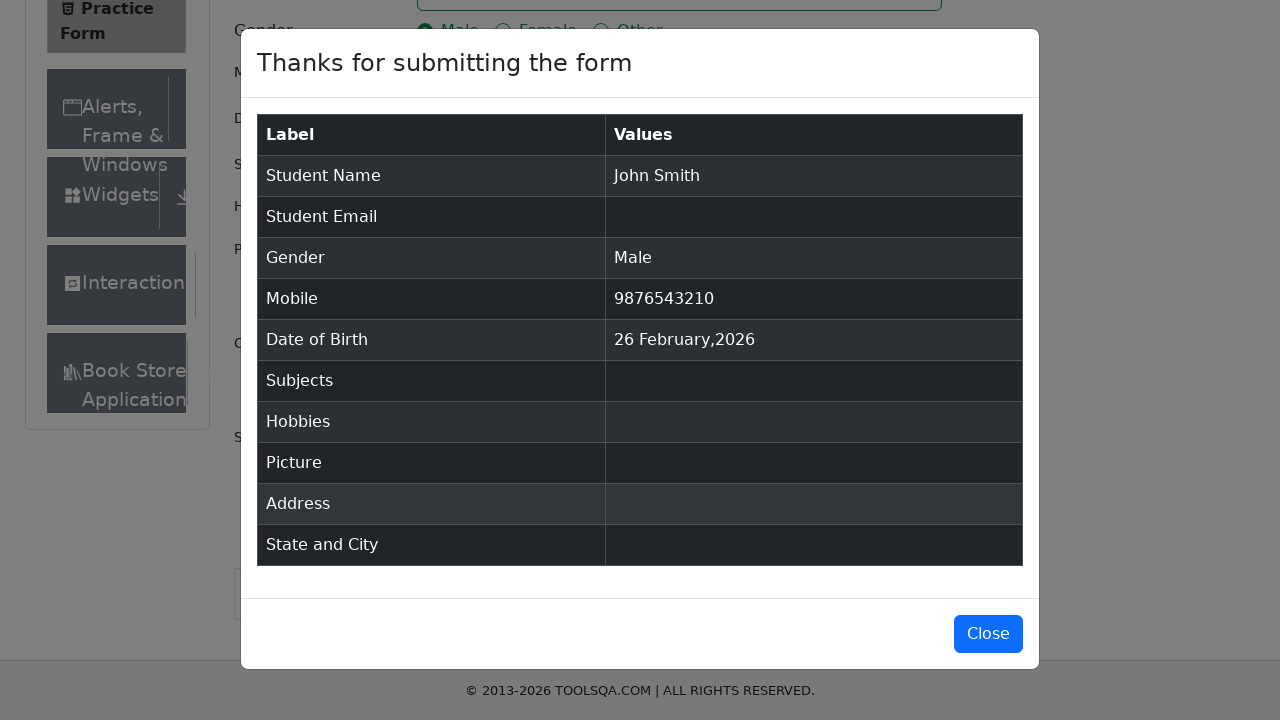